Waits for a price to reach $100, then solves a mathematical problem by calculating the logarithm of a trigonometric expression and submitting the answer

Starting URL: http://suninjuly.github.io/explicit_wait2.html

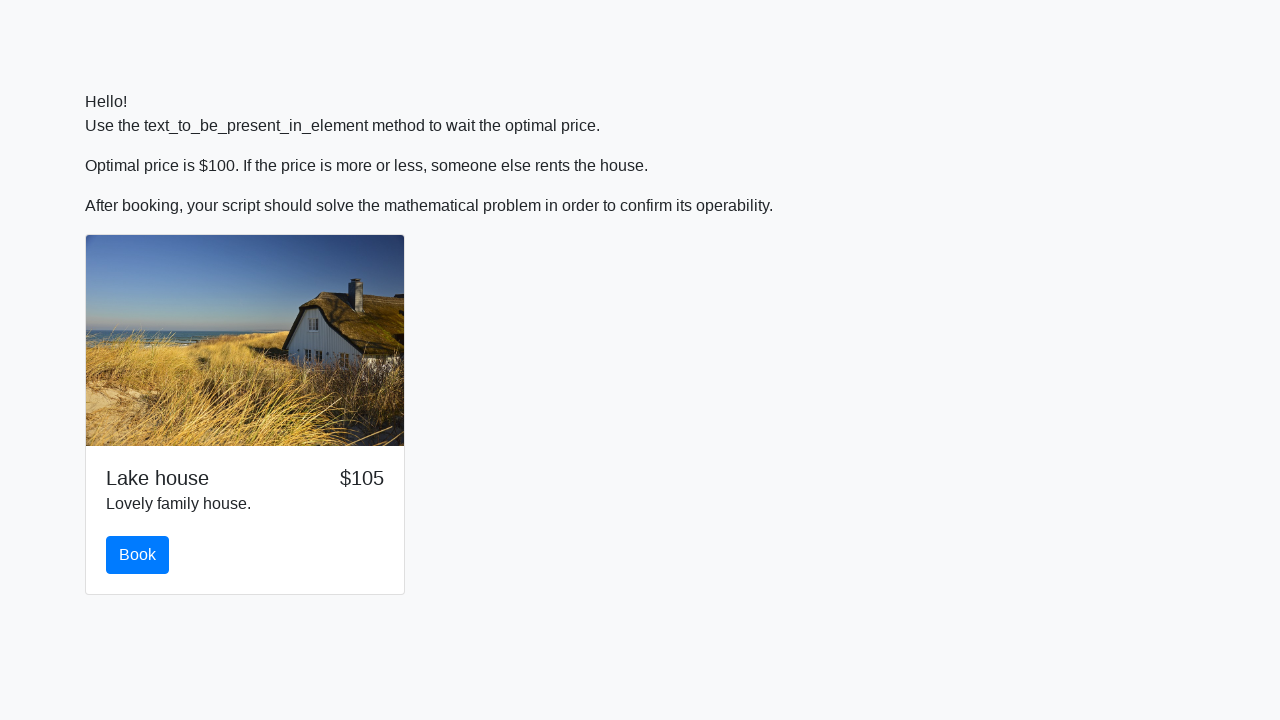

Waited for price to reach $100
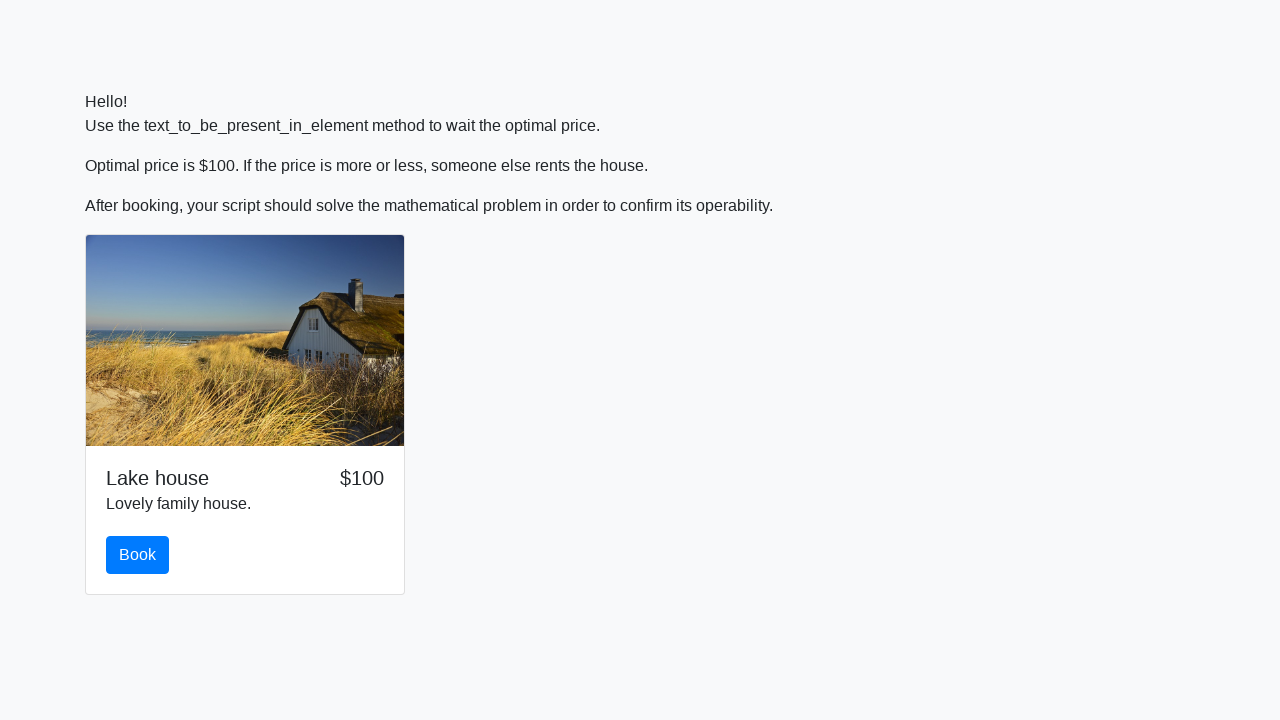

Clicked the book button at (138, 555) on #book
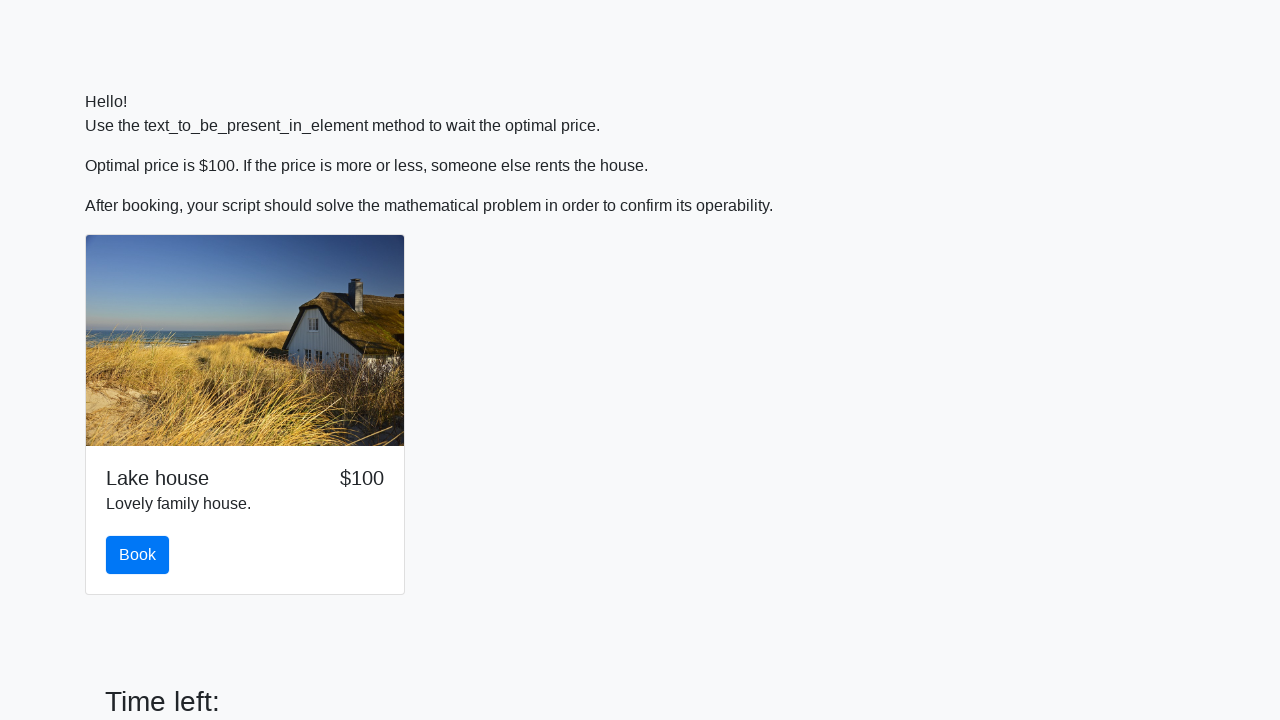

Retrieved input value for calculation: 779
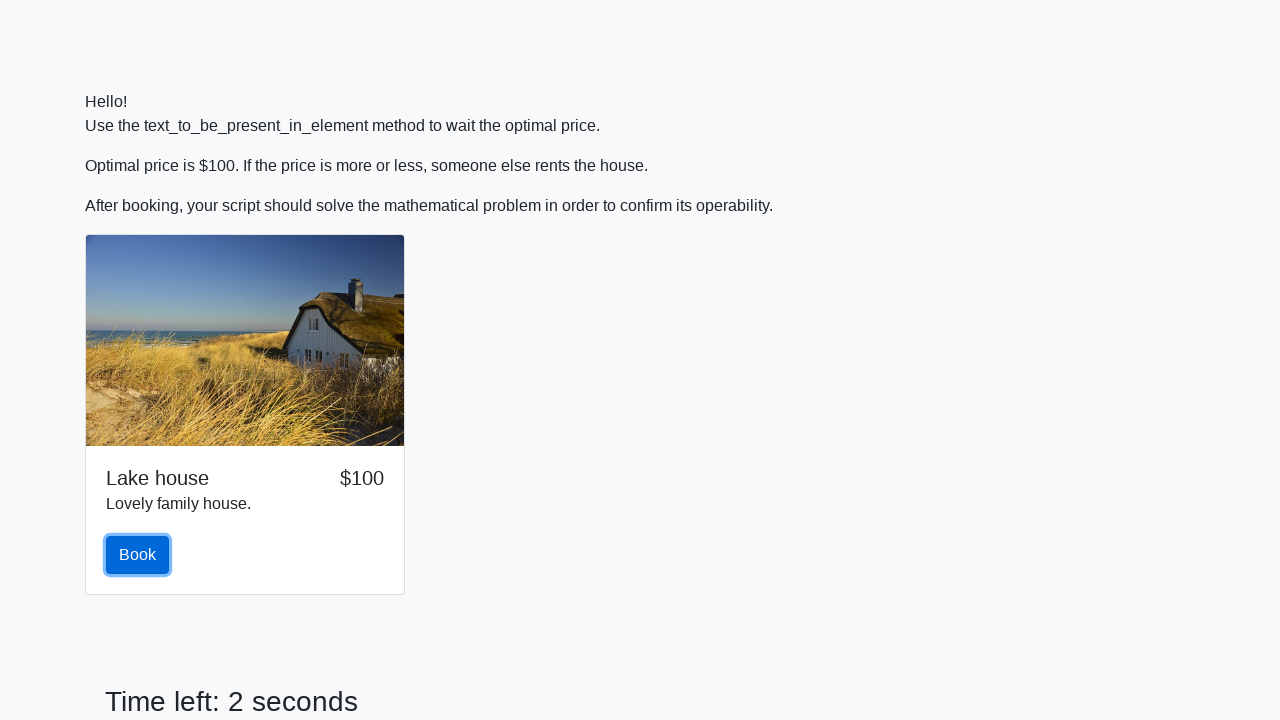

Calculated answer using logarithm of trigonometric expression: 0.31968866299630505
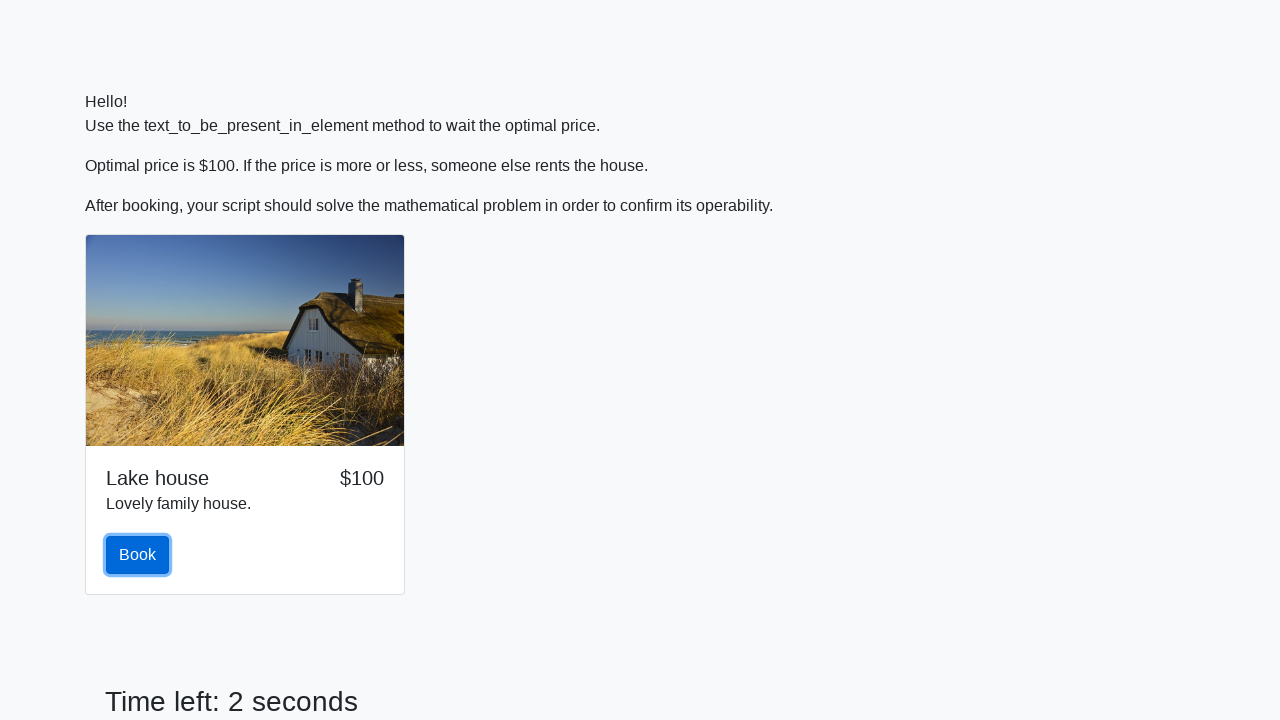

Filled answer field with calculated value on #answer
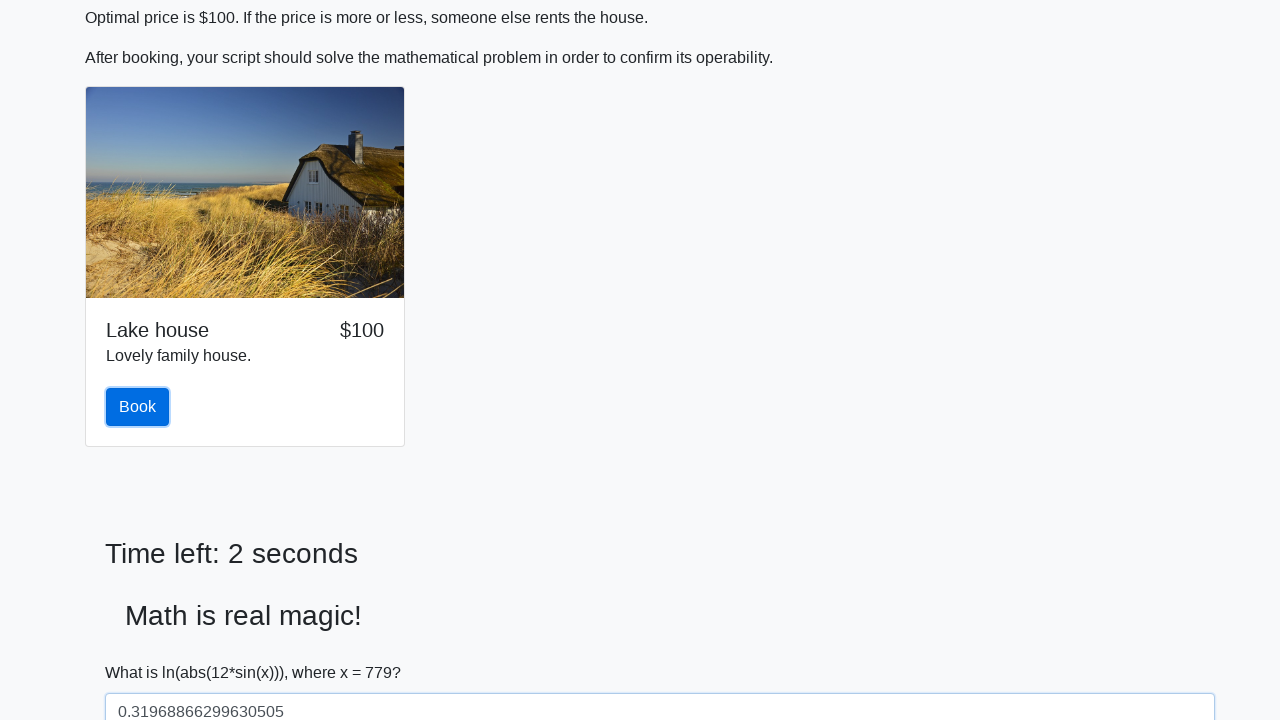

Clicked solve button to submit answer at (143, 651) on #solve
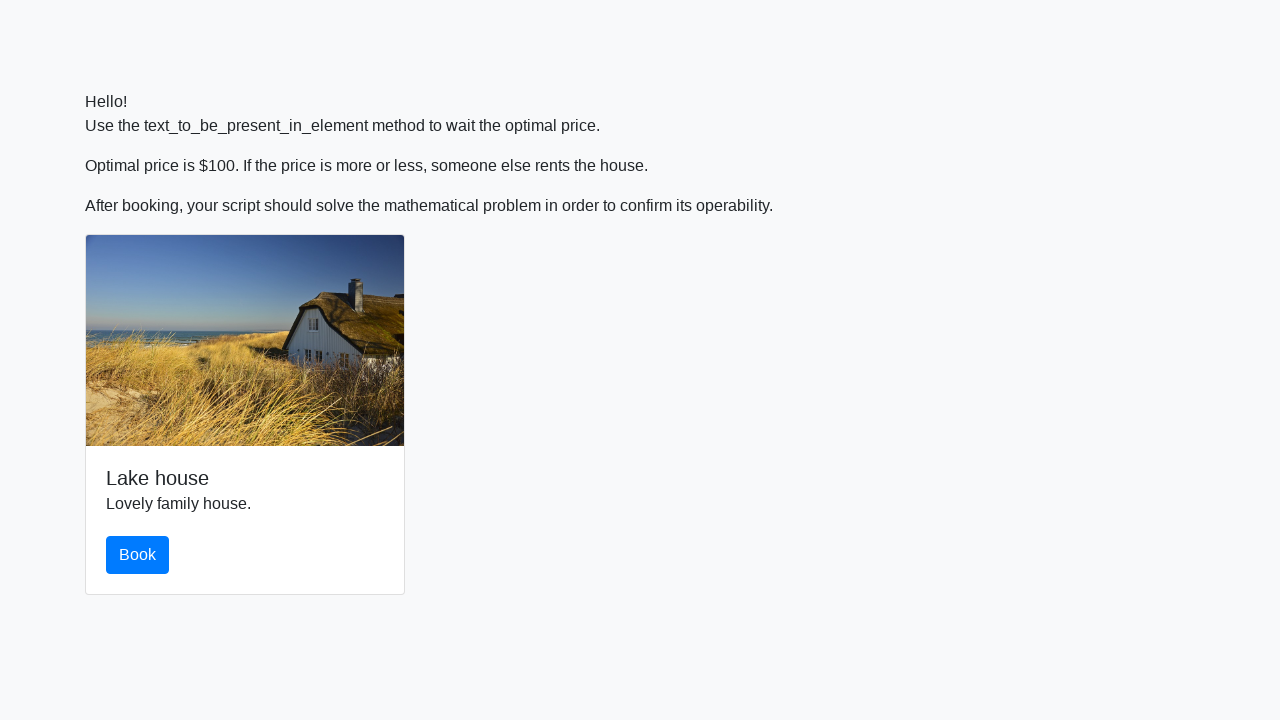

Set up dialog handler to accept alerts
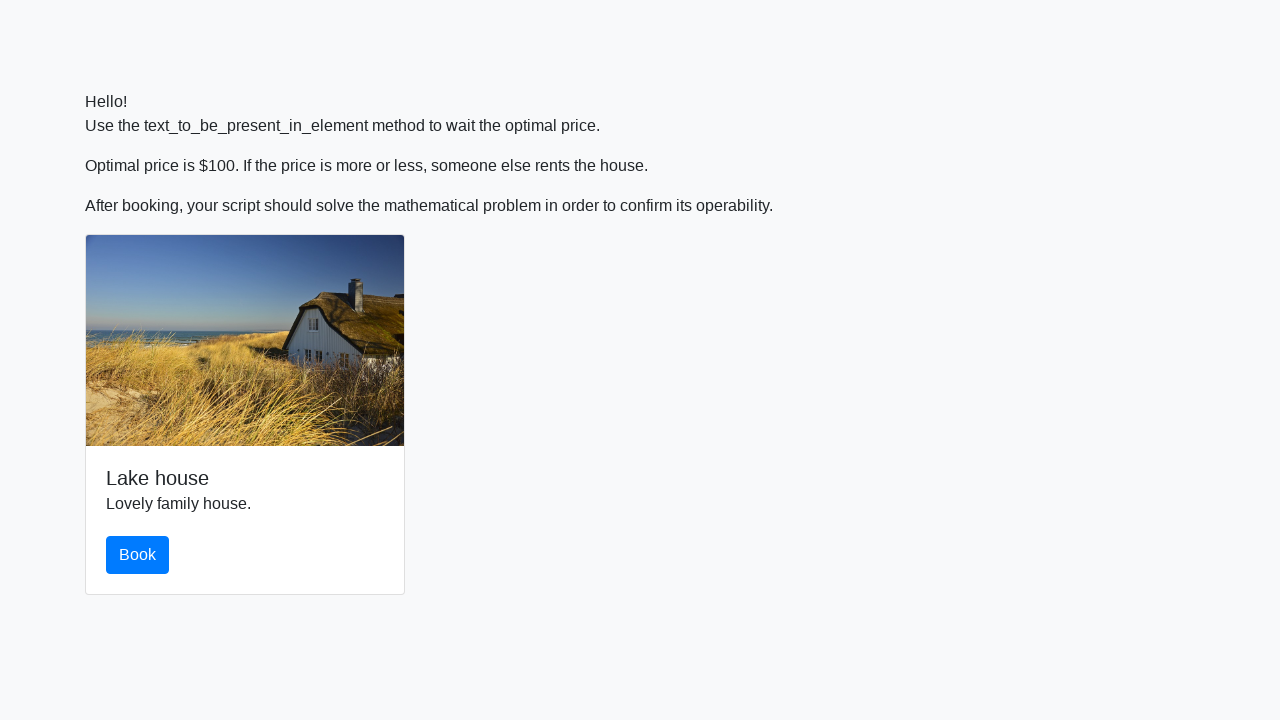

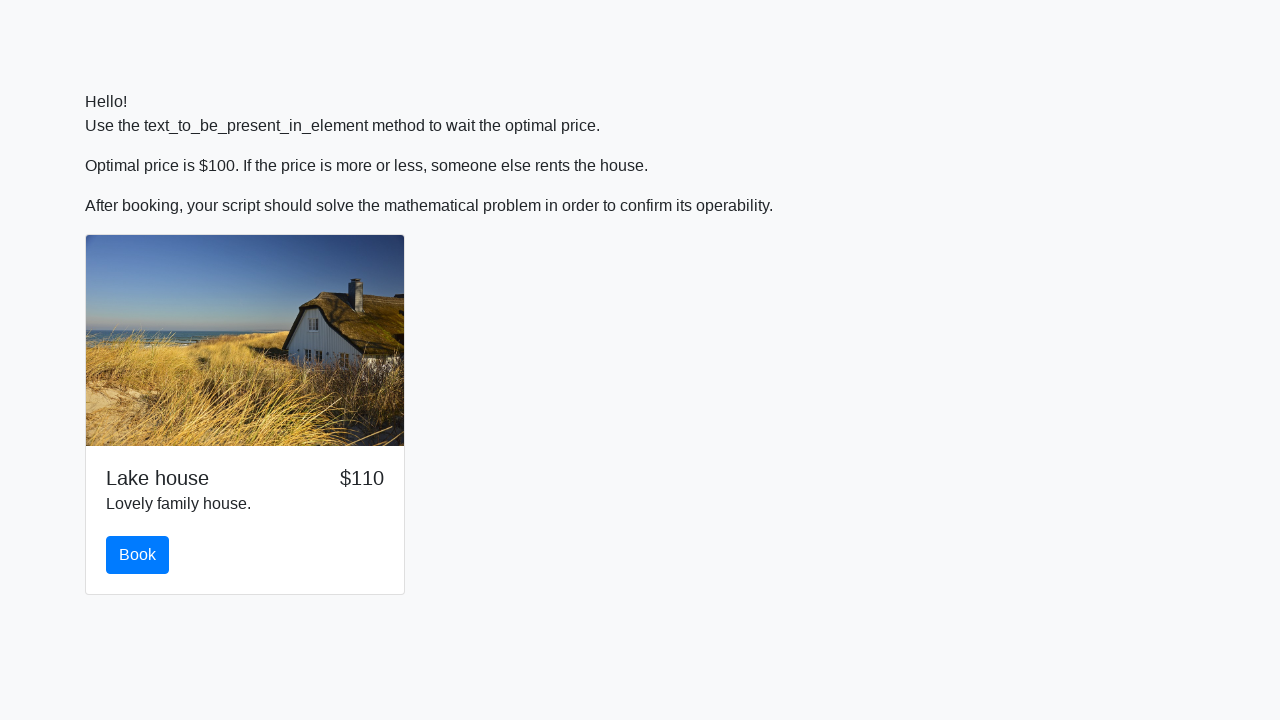